Tests entering random text into the paste text area on Pastebin and verifies the text is entered correctly

Starting URL: https://pastebin.com

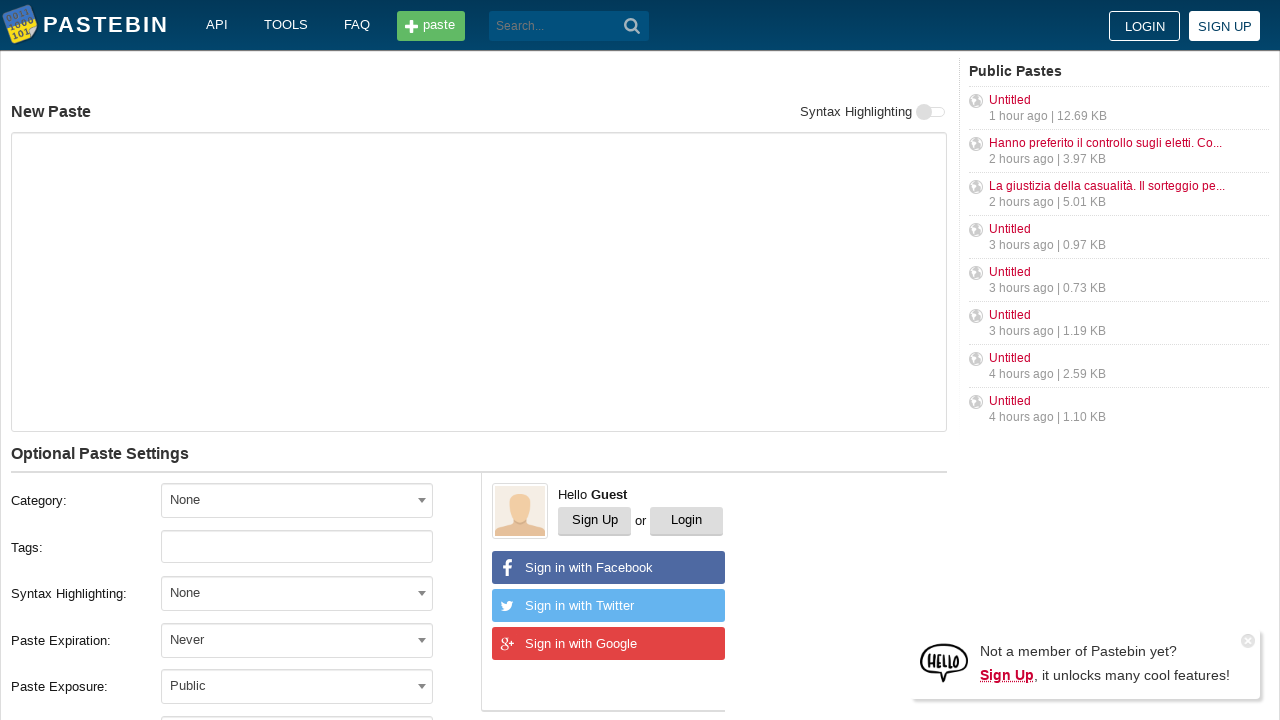

Generated random text string of 10 characters
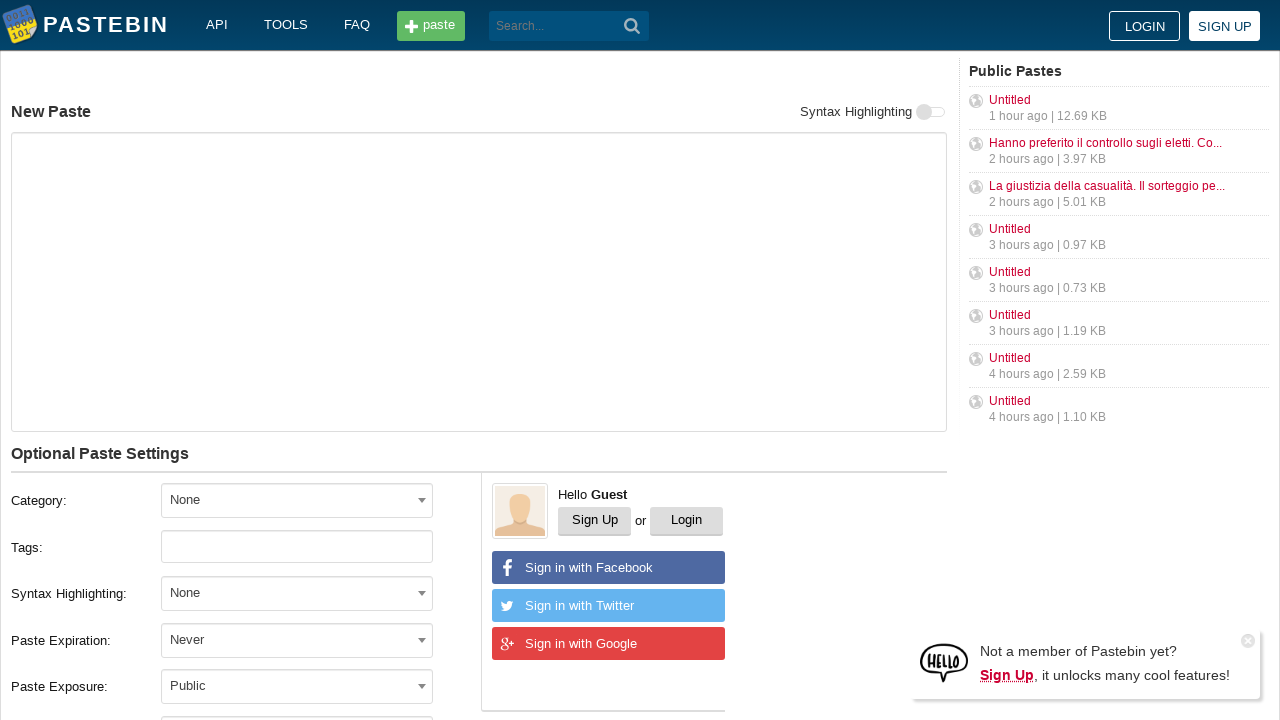

Filled paste text area with random text: 'O5k1XIzo2h' on #postform-text
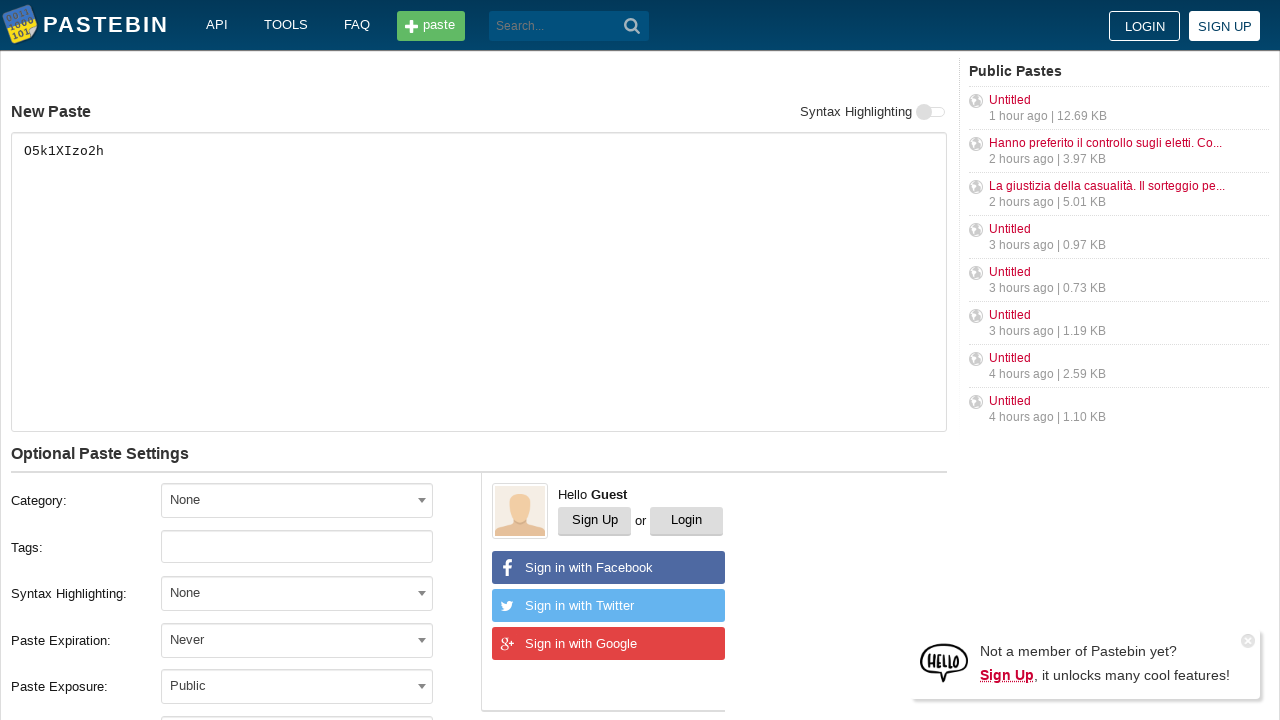

Verified paste text area is present and accessible
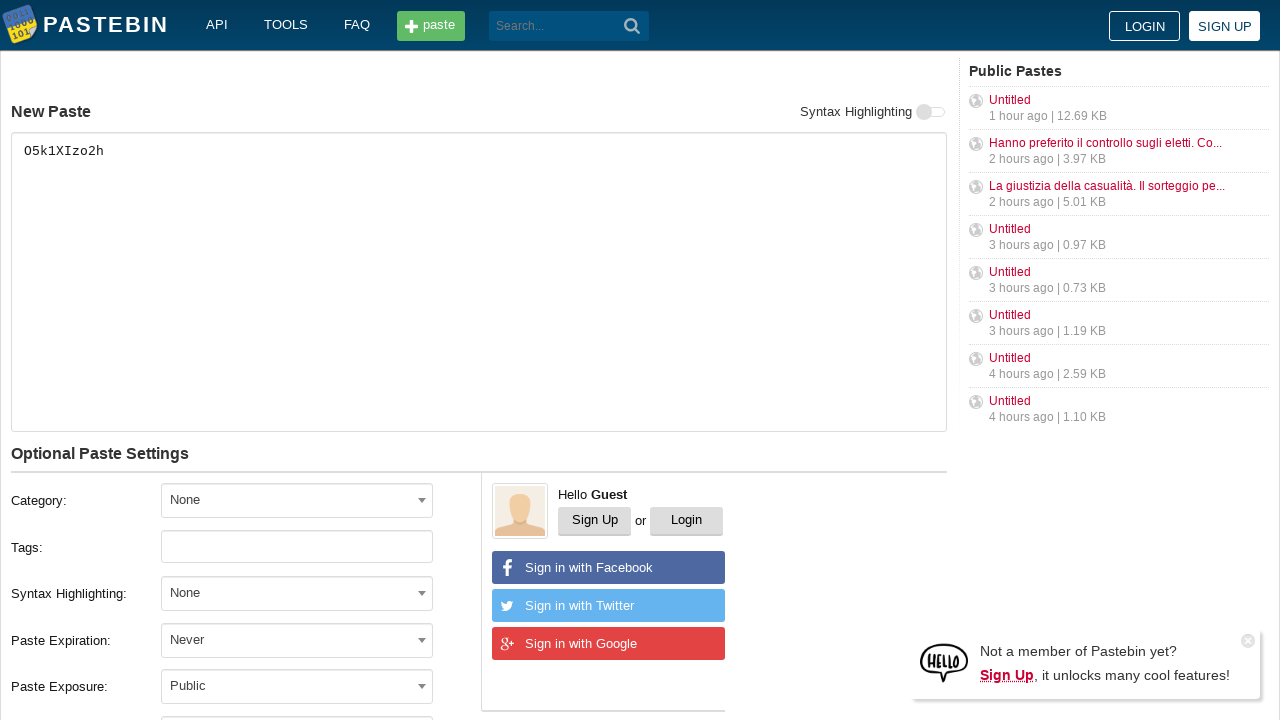

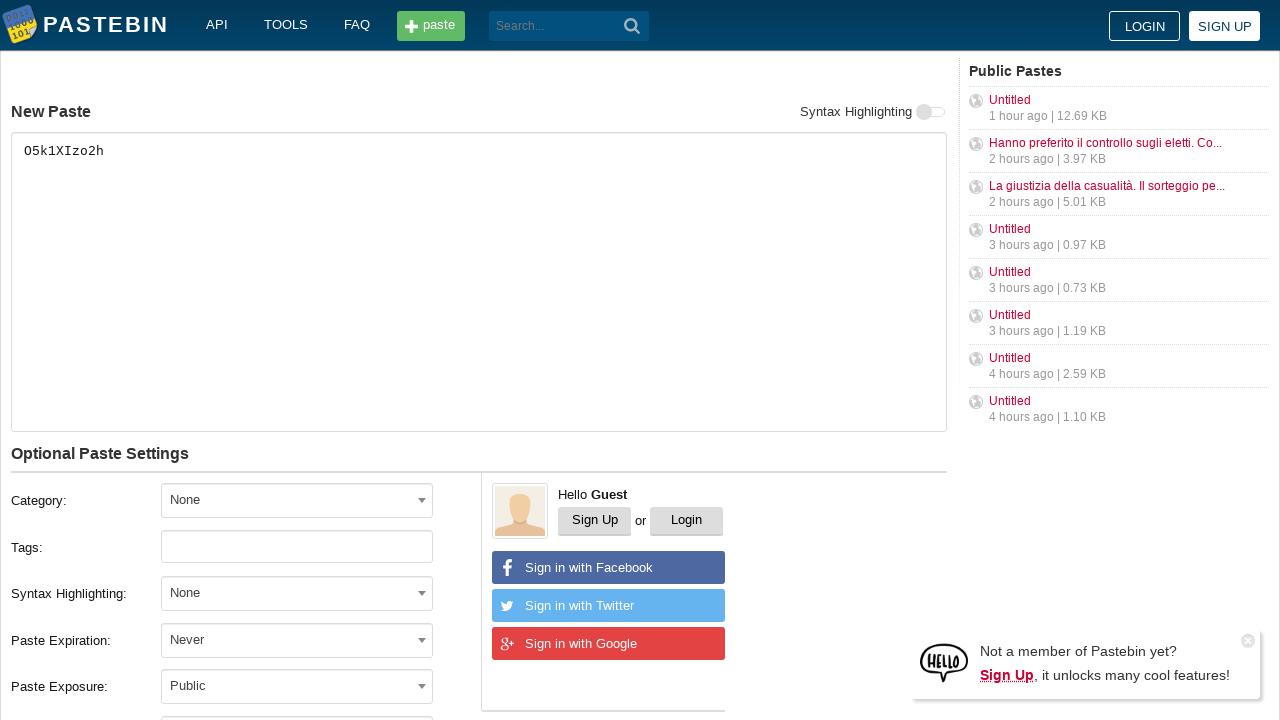